Tests the number input field by entering various values and verifying the input behavior

Starting URL: https://the-internet.herokuapp.com/inputs

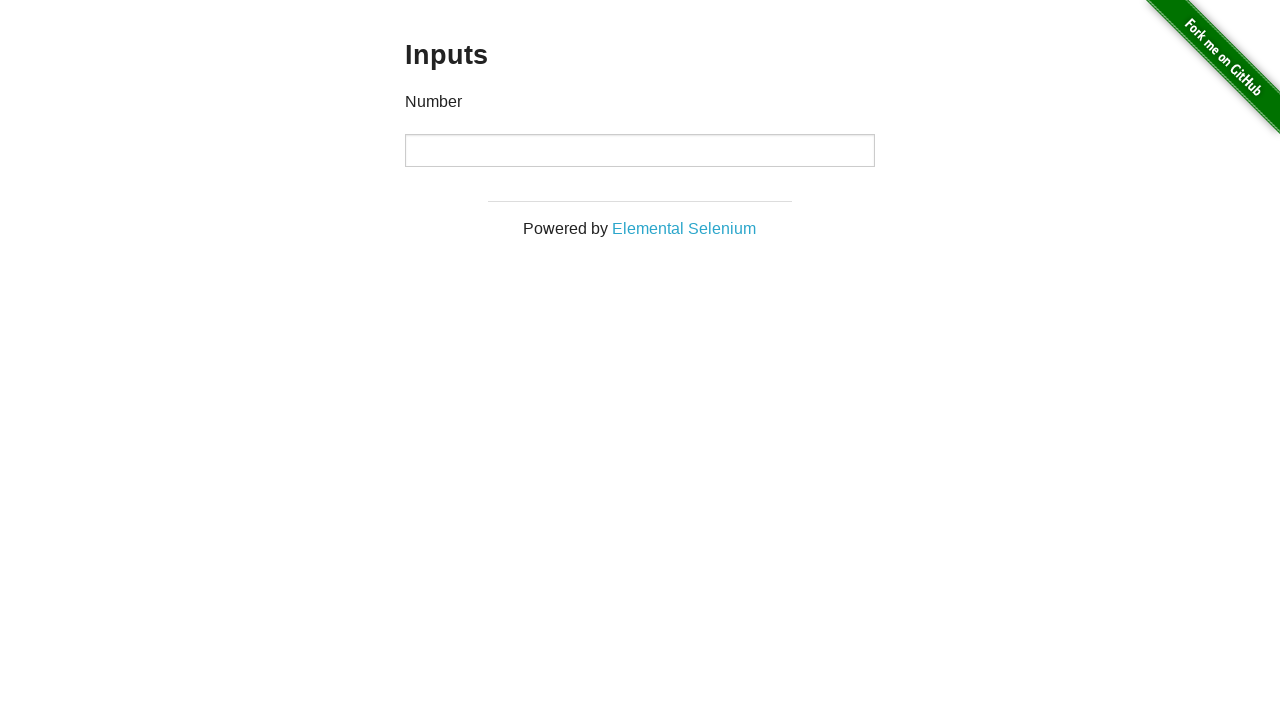

Located number input field
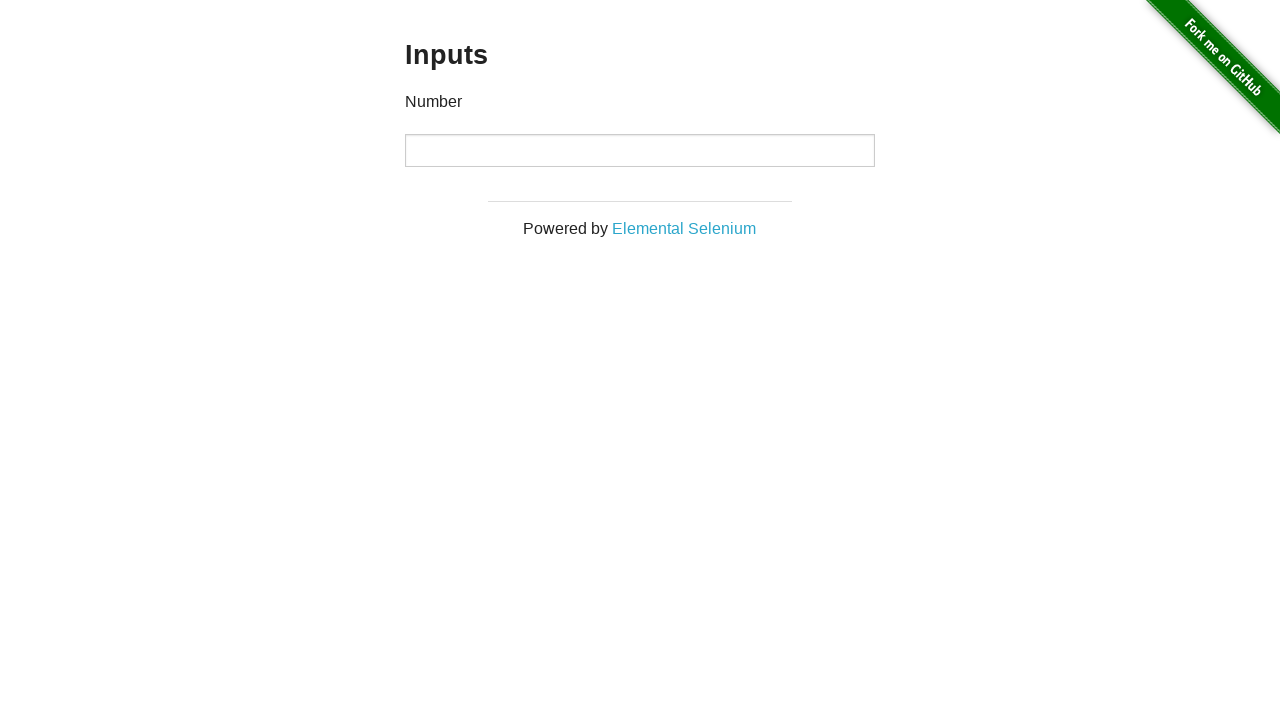

Clicked on number input field at (640, 150) on input[type='number']
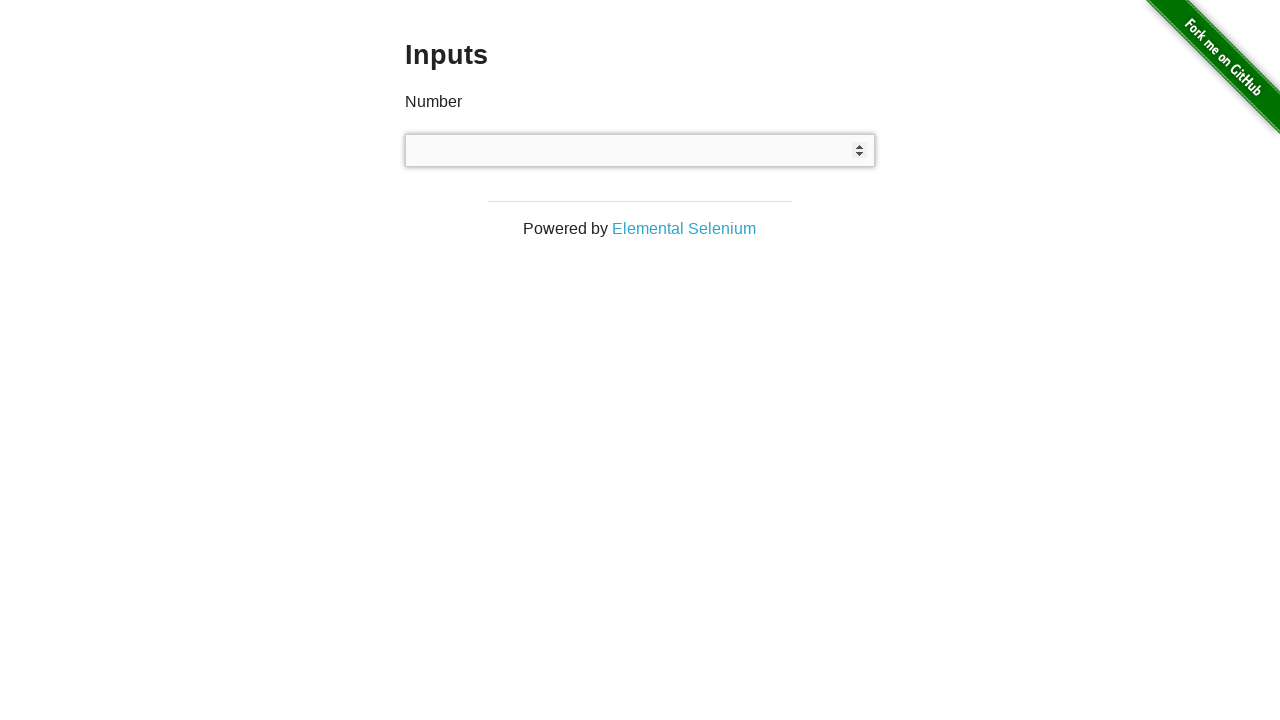

Typed '123' into number input field on input[type='number']
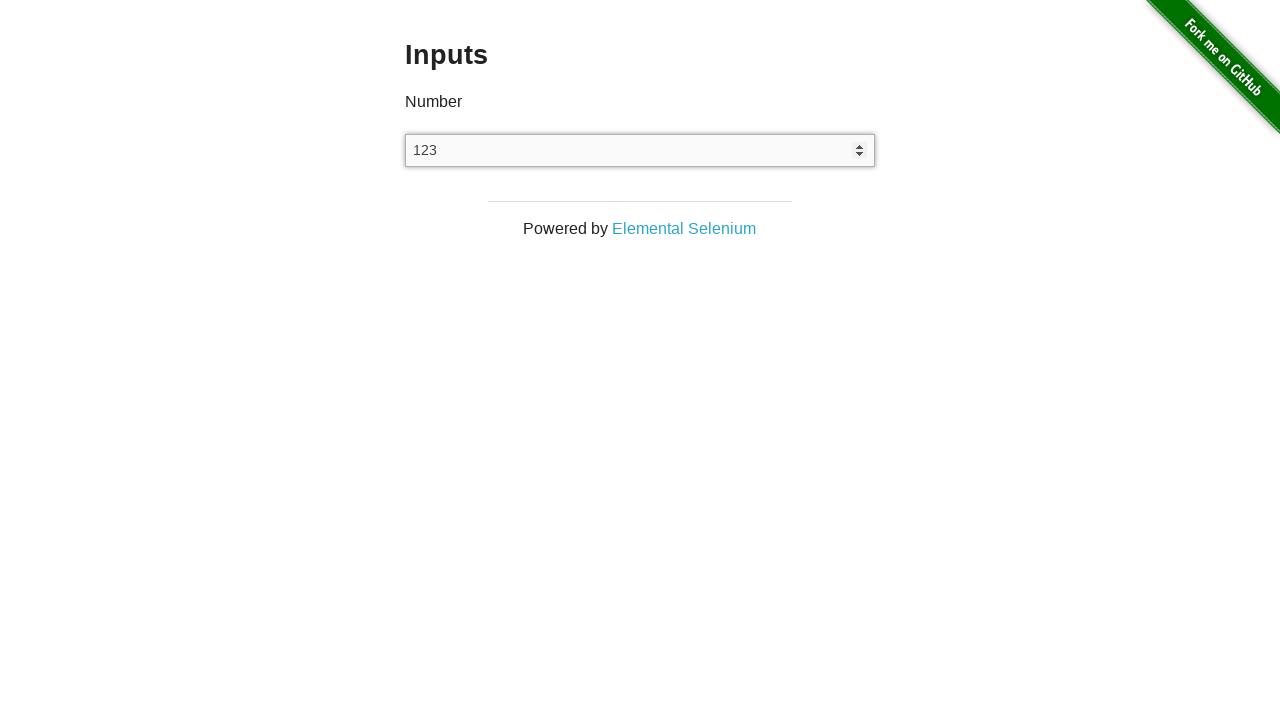

Verified number input value equals '123'
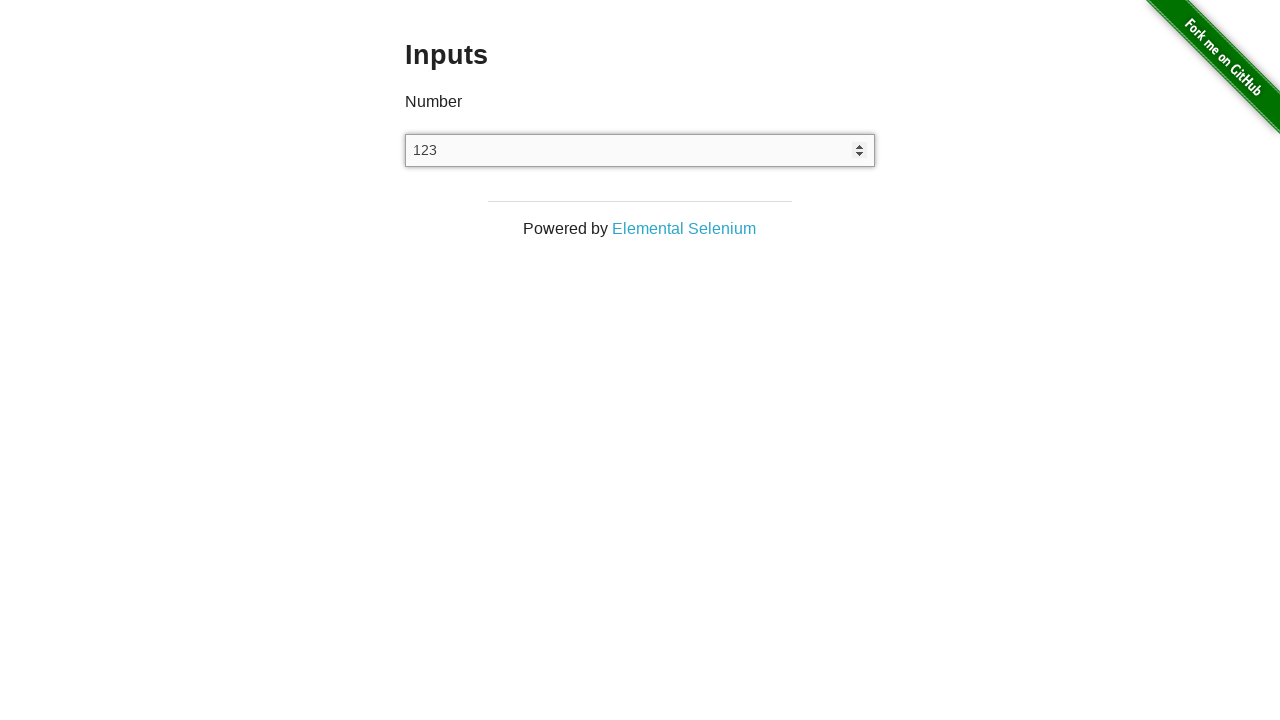

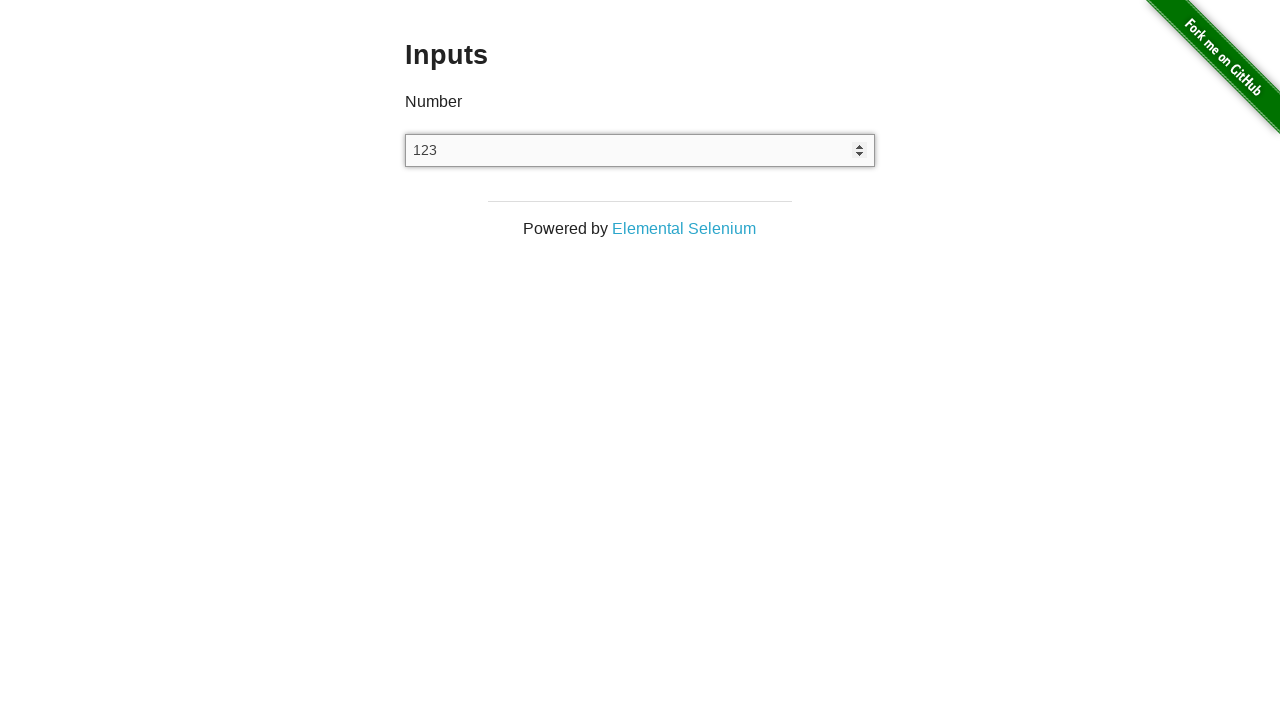